Tests navigation to the Cookies page by clicking the link

Starting URL: https://bonigarcia.dev/selenium-webdriver-java/

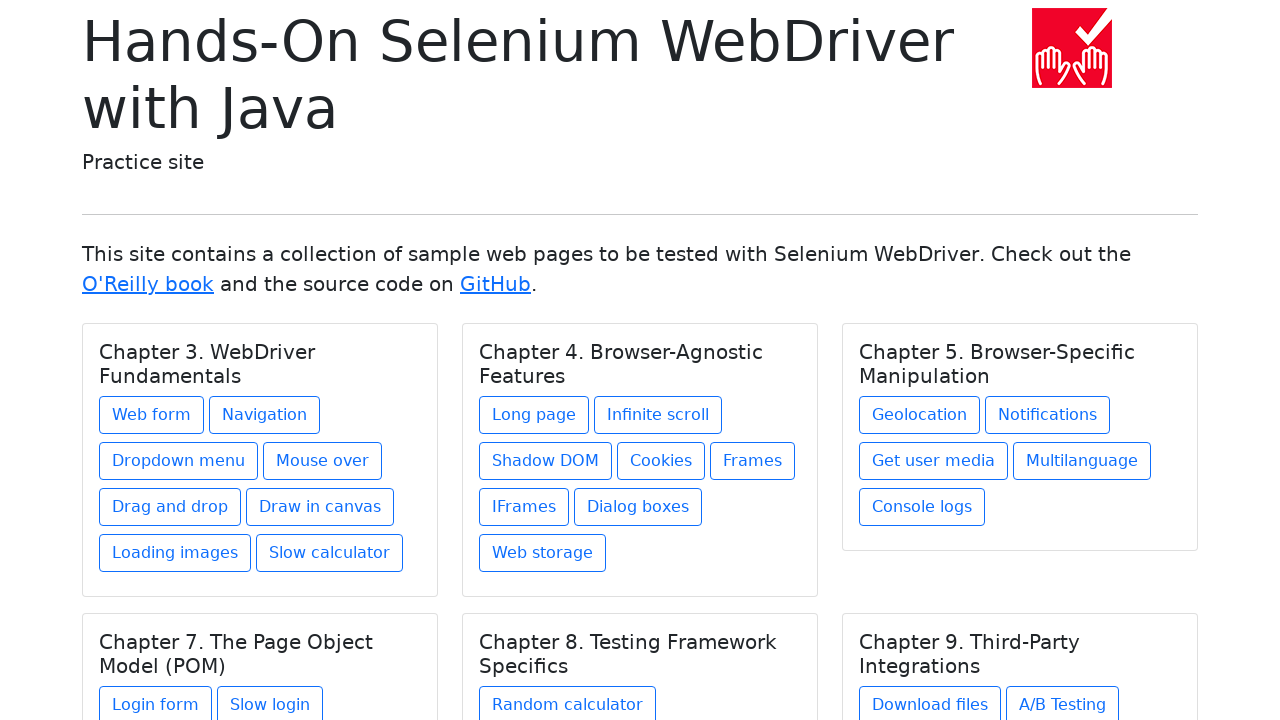

Clicked on the Cookies link in Chapter 4 section at (661, 461) on xpath=//div[@class='card-body']/h5[text()='Chapter 4. Browser-Agnostic Features'
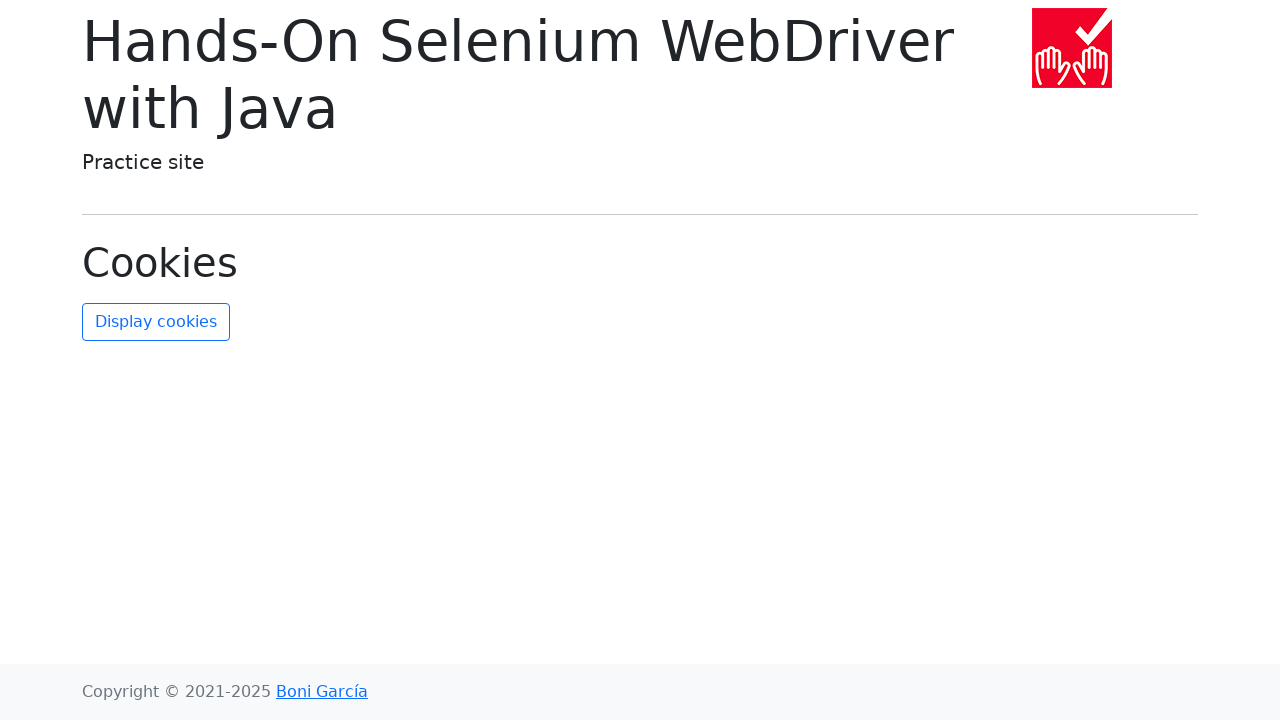

Cookies page loaded and page title element is visible
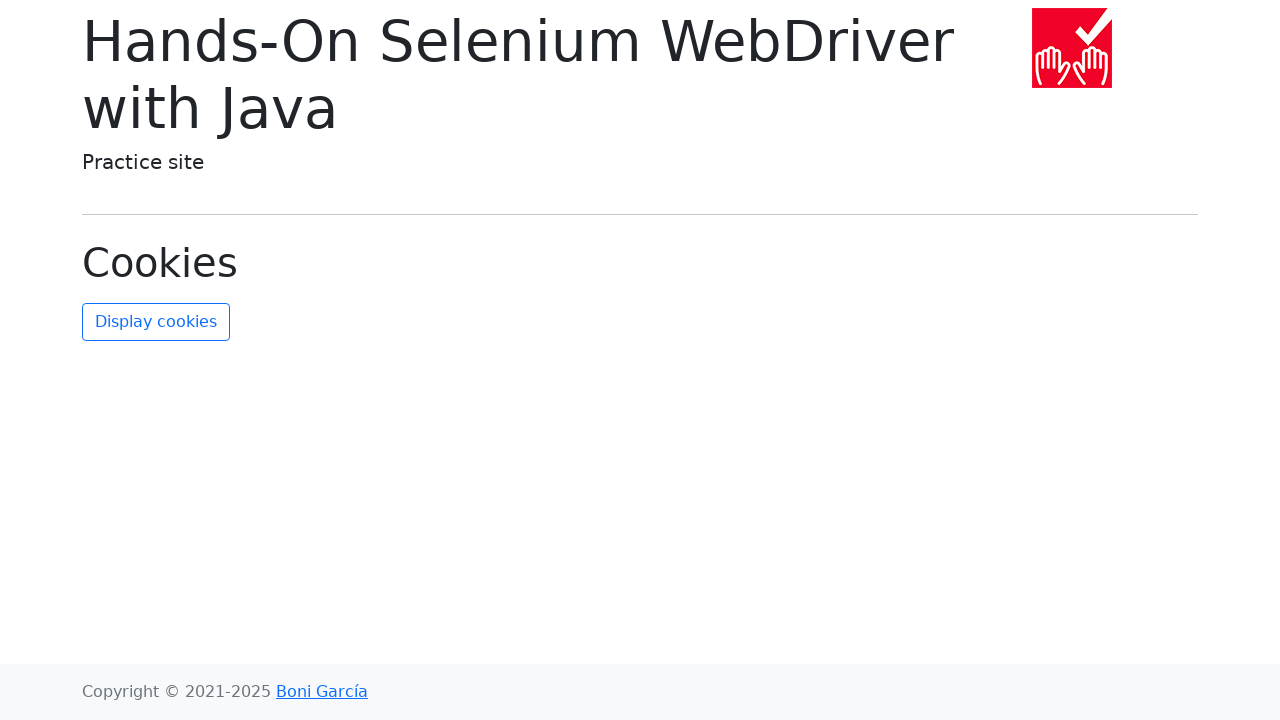

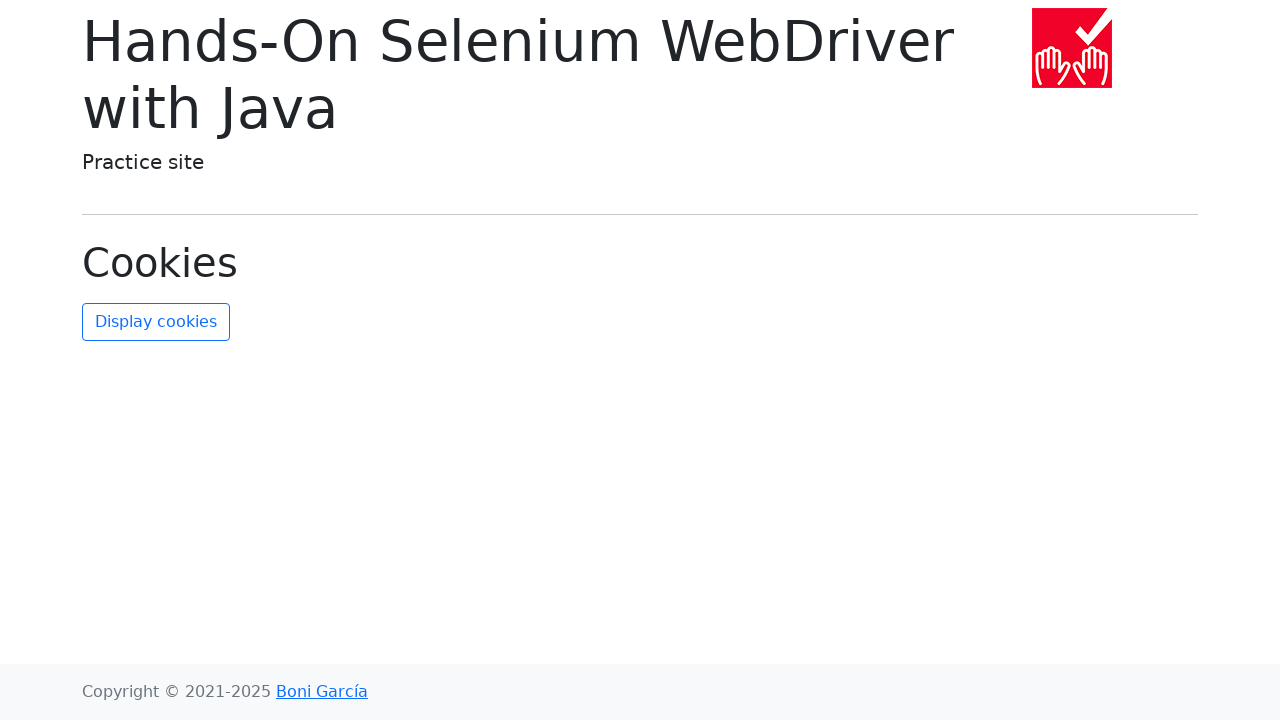